Tests sorting the Due column in ascending order on table2 using semantic class-based selectors for better cross-browser compatibility.

Starting URL: http://the-internet.herokuapp.com/tables

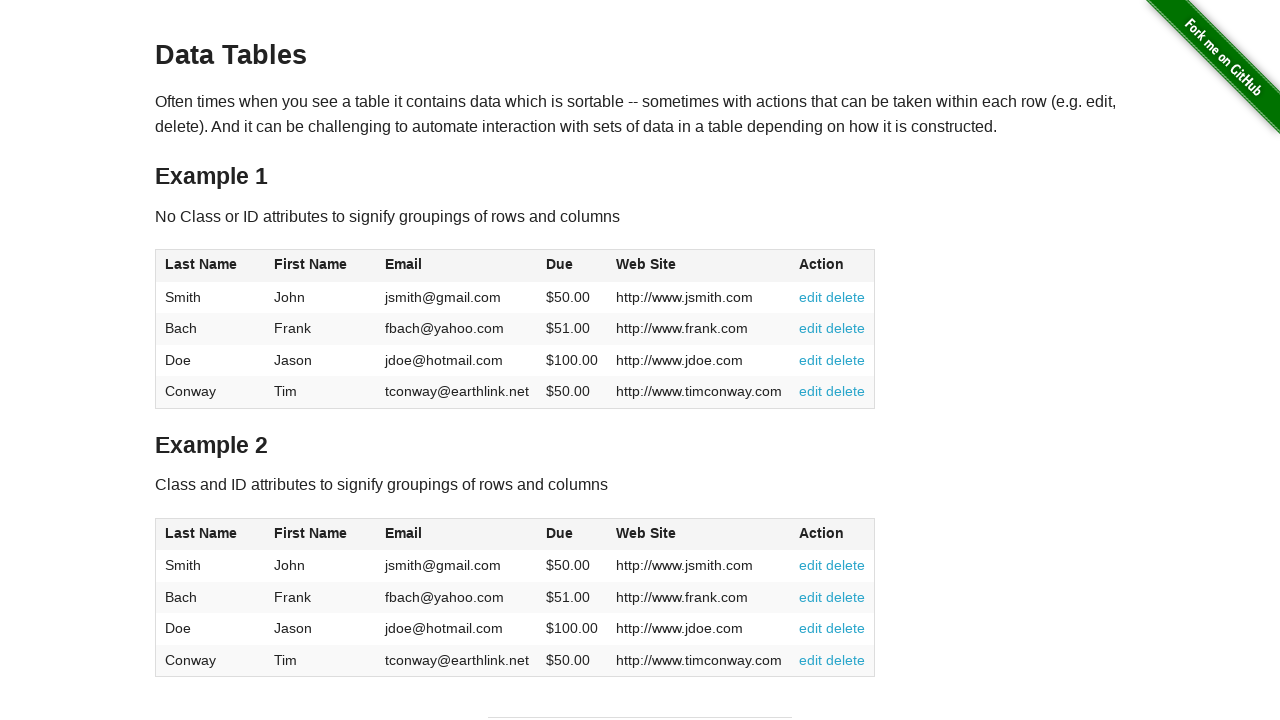

Clicked Due column header in table2 to sort in ascending order at (560, 533) on #table2 thead .dues
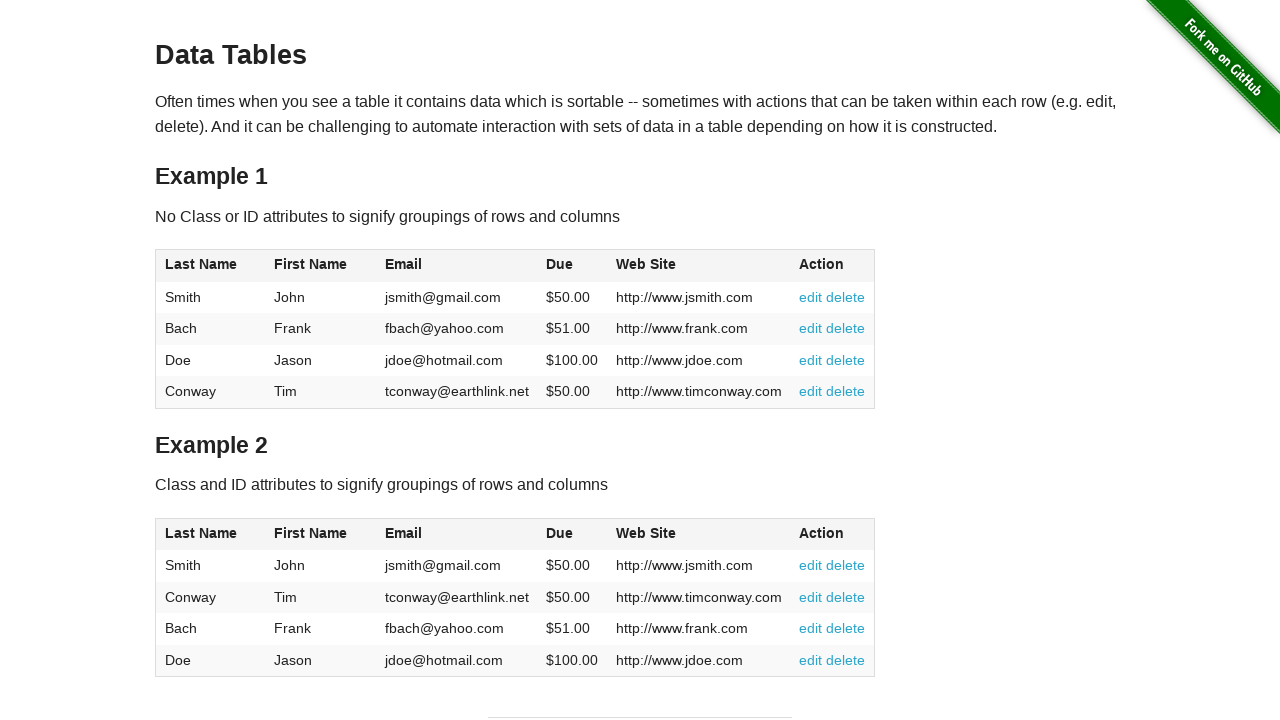

Verified table2 sorted by Due column in ascending order
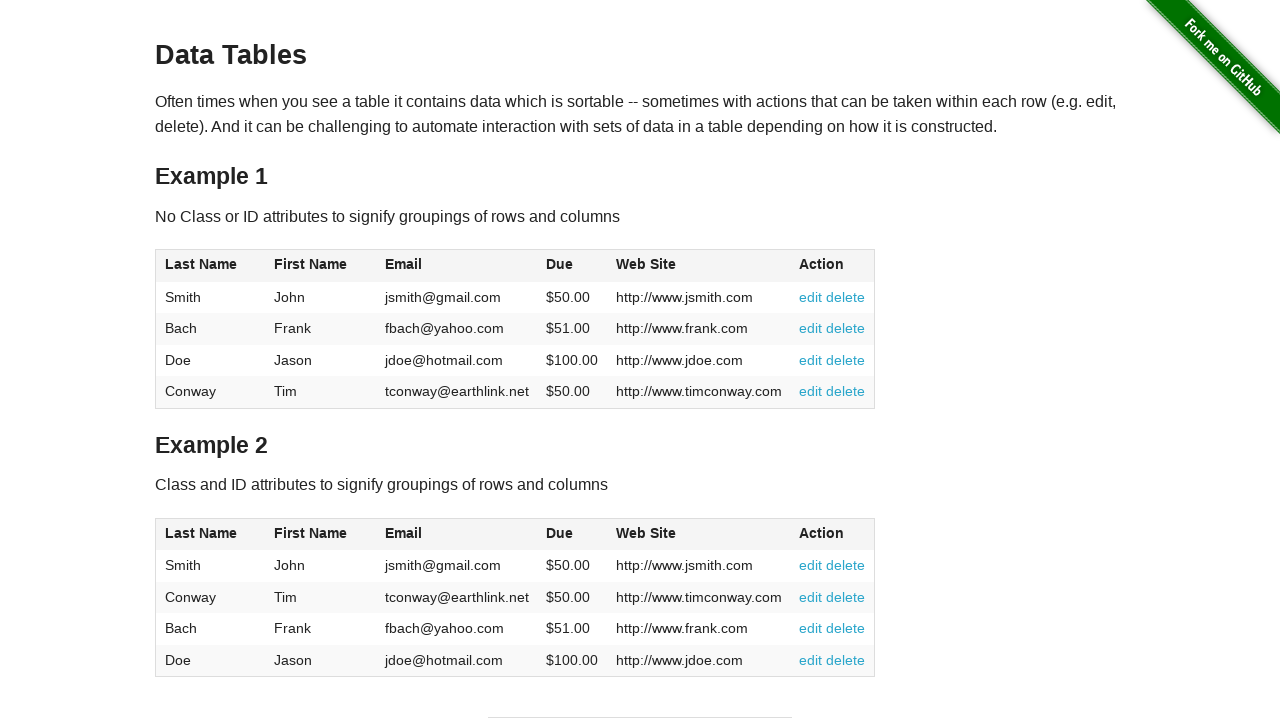

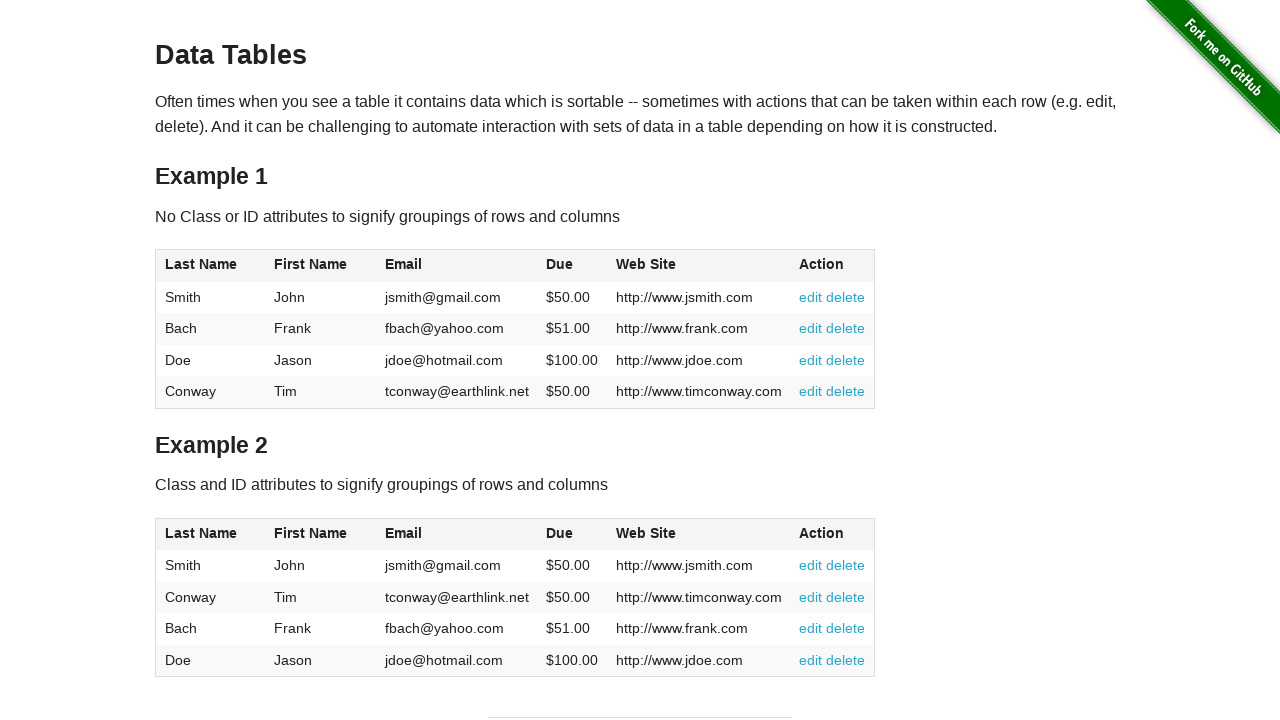